Tests that accessing the inventory page without authentication redirects to login page and displays an error message indicating the user must be logged in.

Starting URL: https://www.saucedemo.com/

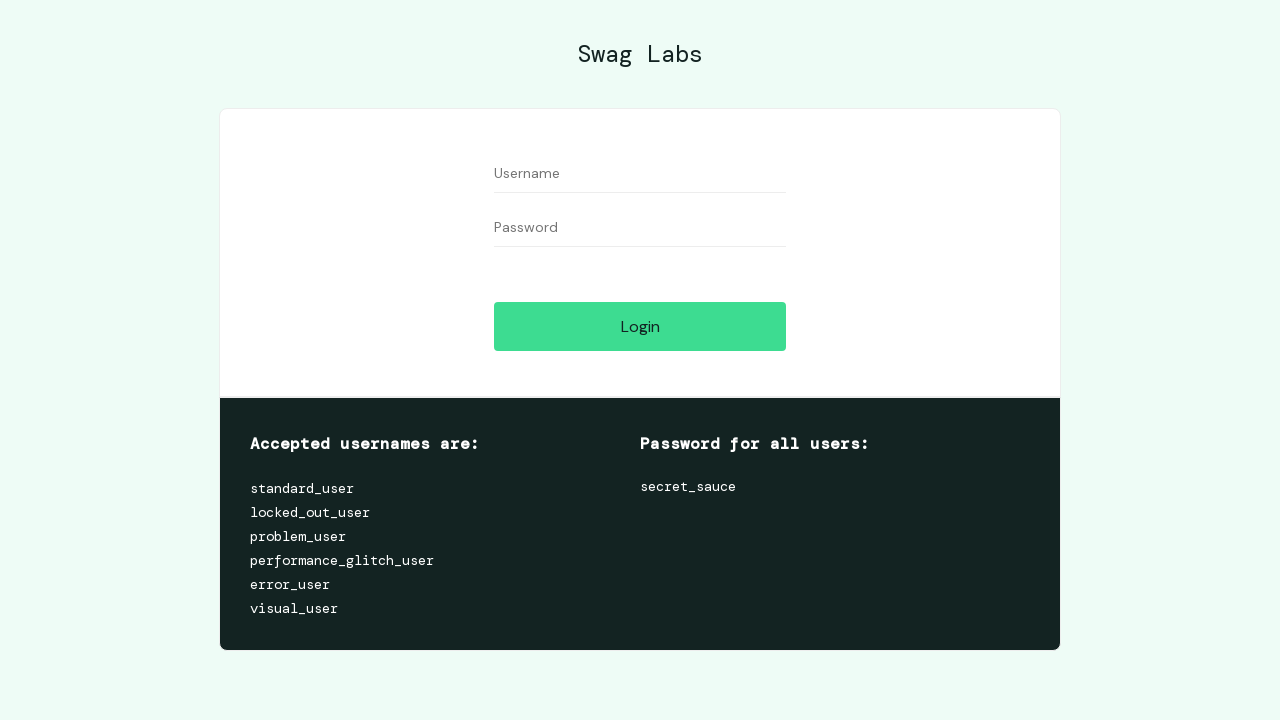

Waited for login page to fully load (networkidle)
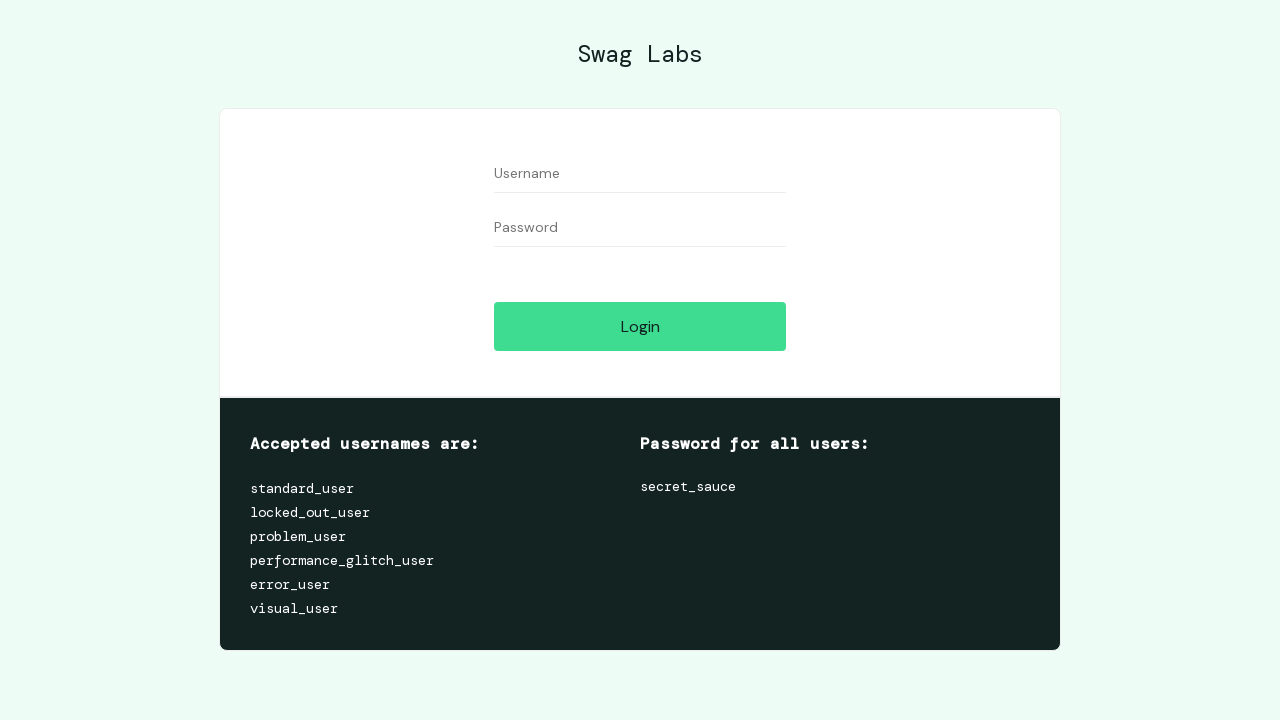

Navigated directly to inventory page without authentication
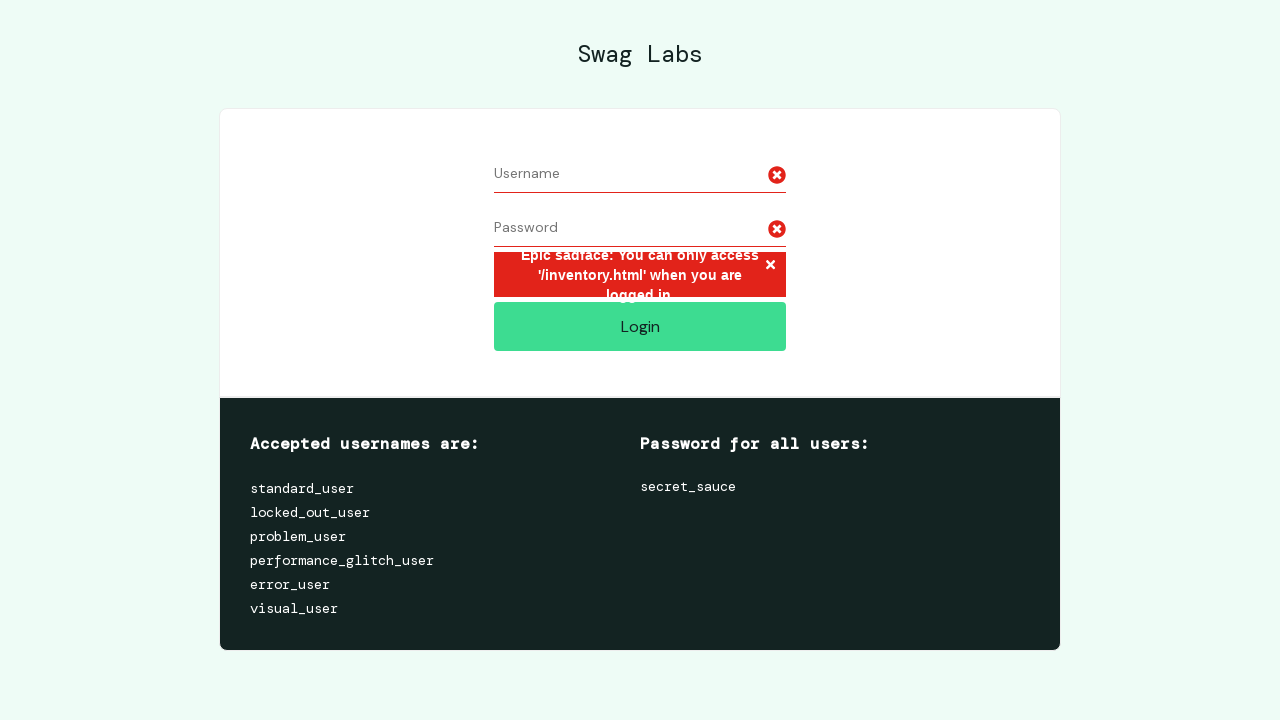

Waited for network to settle after navigation attempt
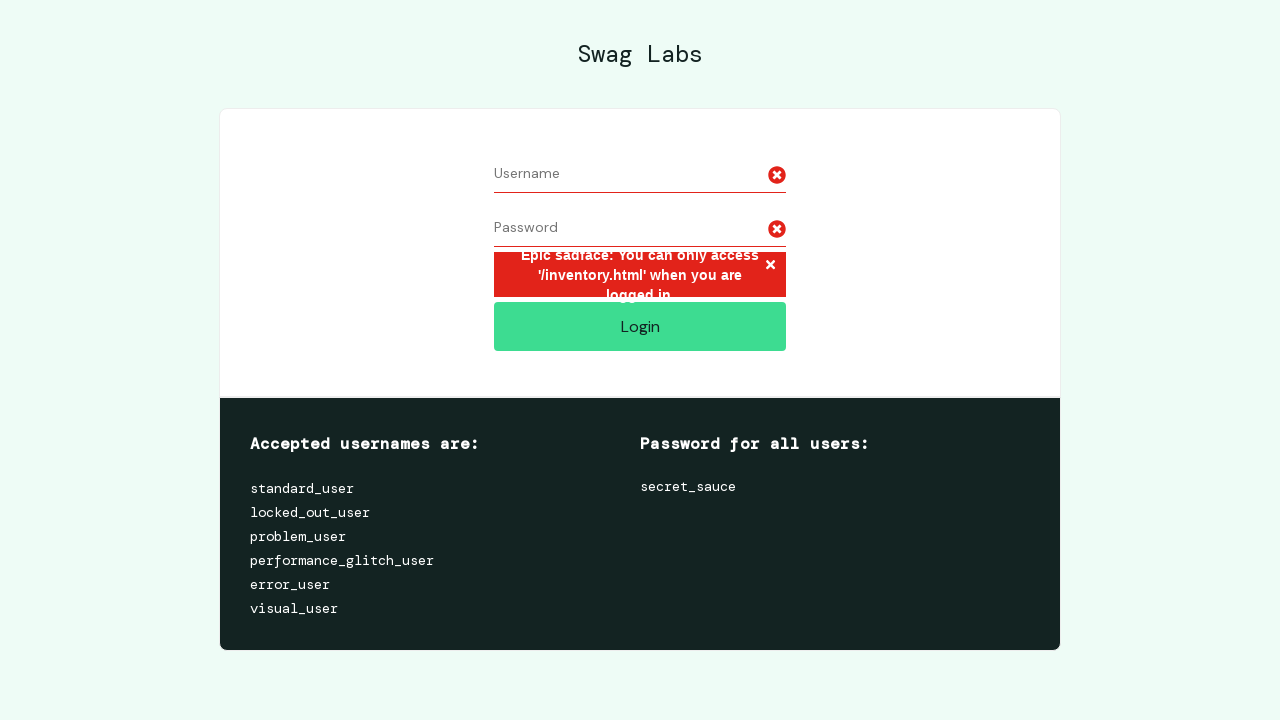

Error message 'Epic sadface: You can only access /inventory.html when you are logged in' is displayed
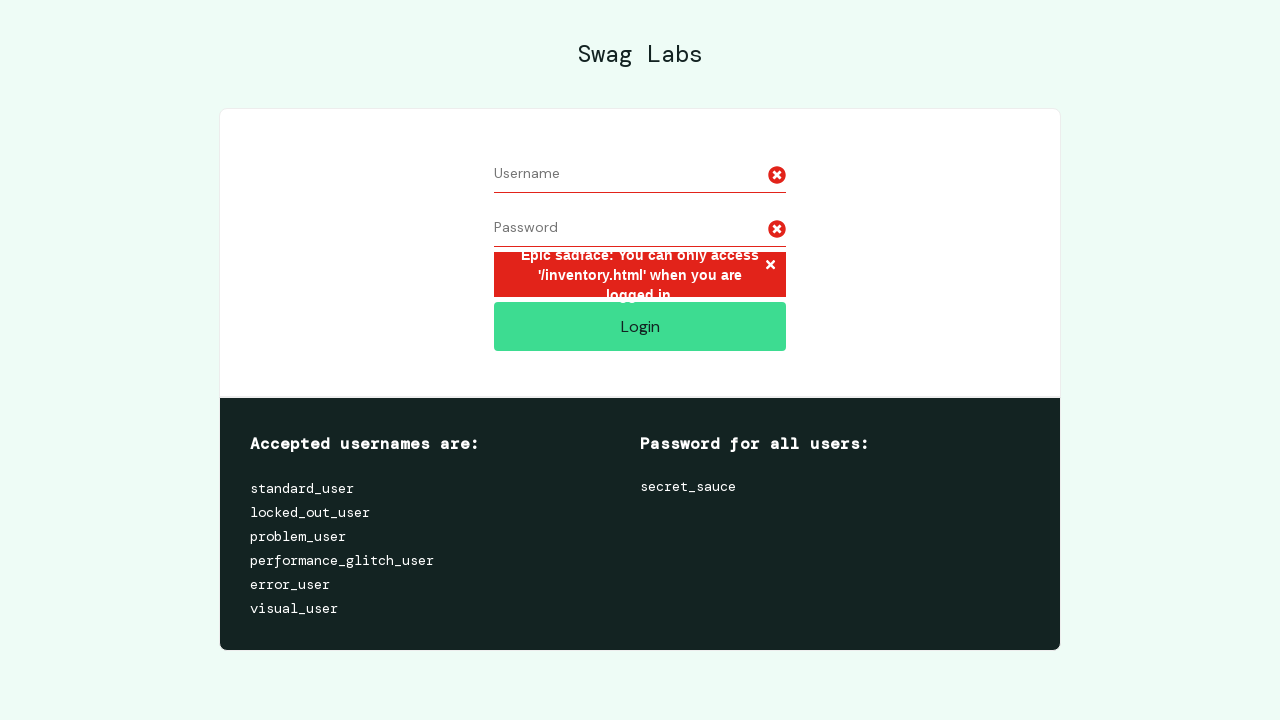

Verified 2 error icons are displayed
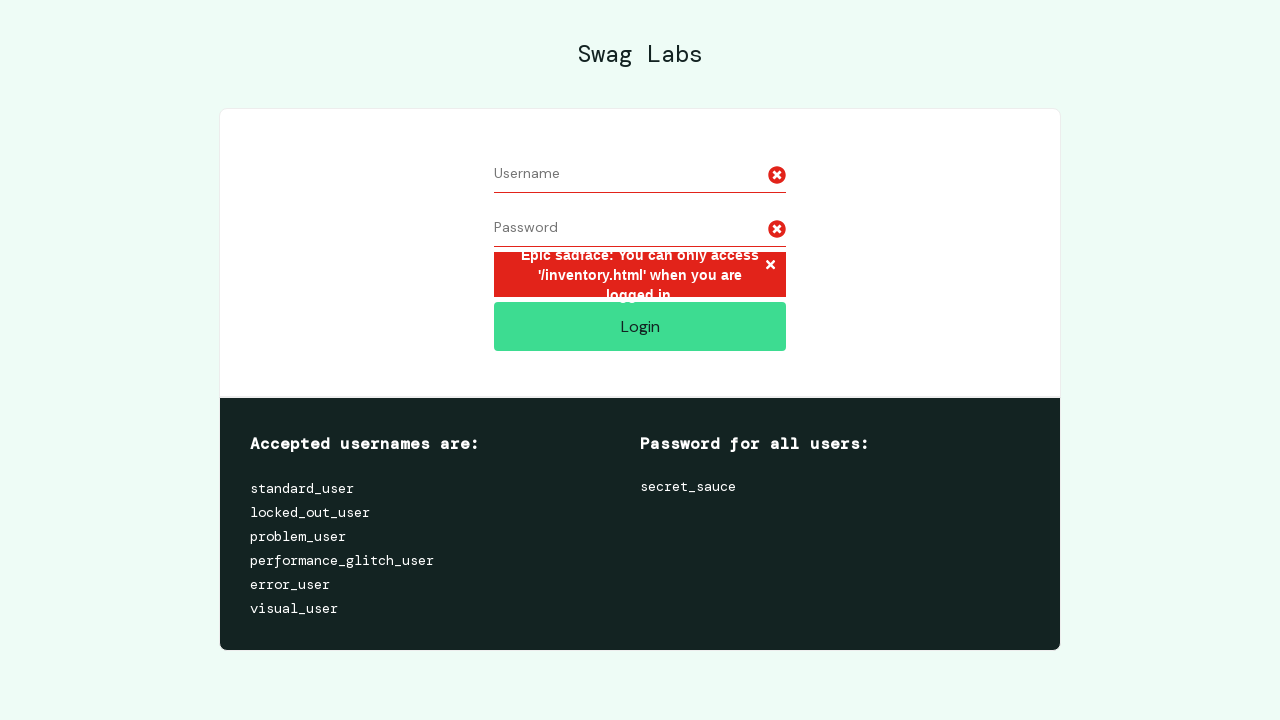

Login button is visible - user was redirected back to login page
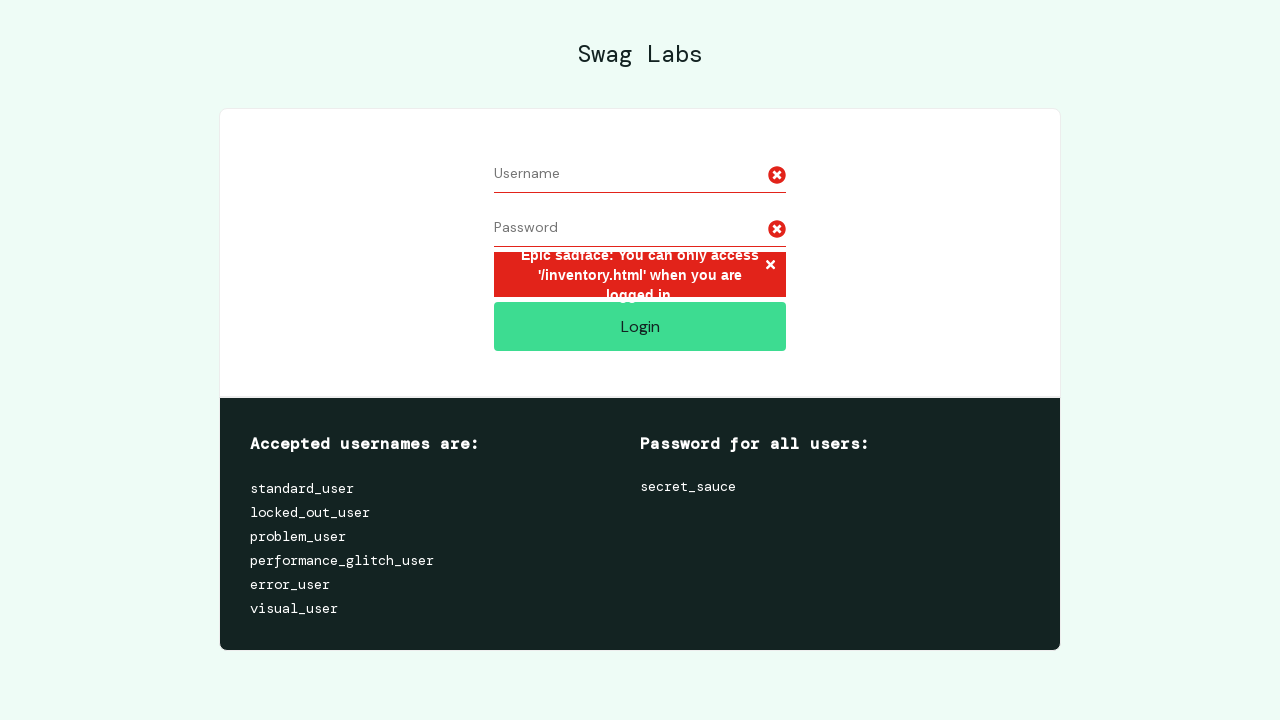

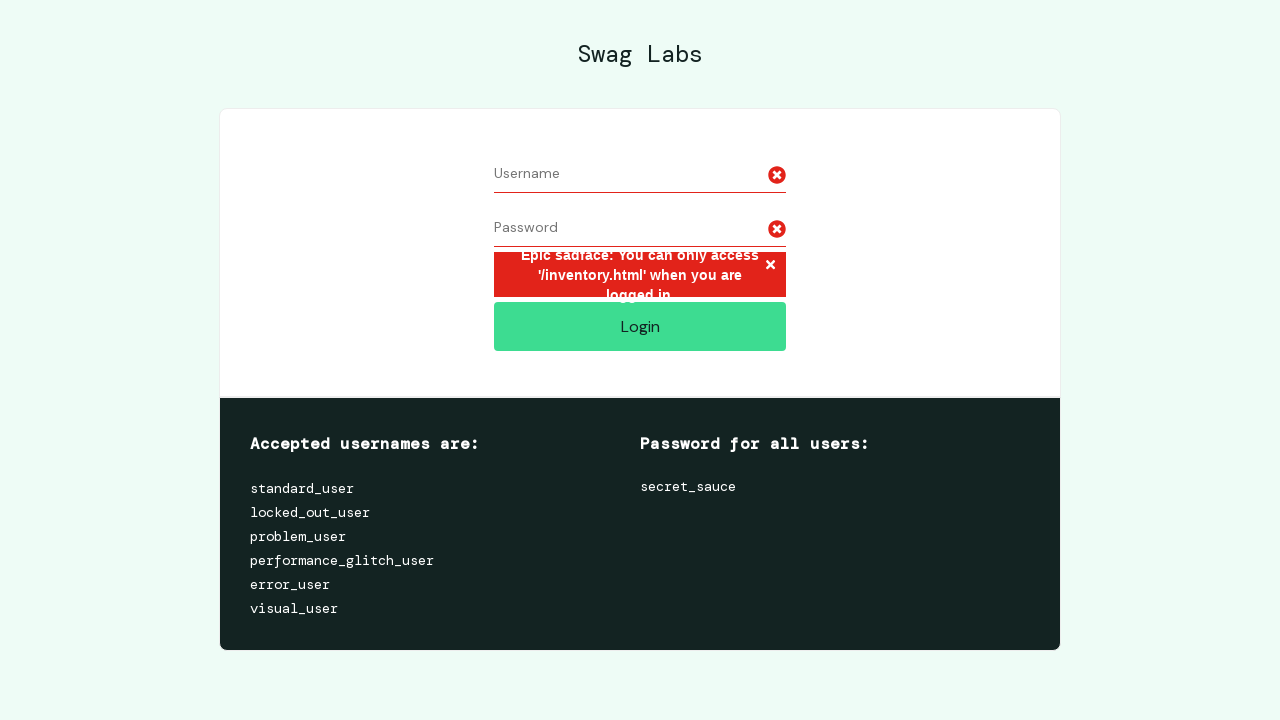